Tests checkbox interaction by finding all checkboxes on the page and clicking those at odd indices (1st, 3rd, 5th, etc.) to demonstrate selective checkbox selection.

Starting URL: https://testautomationpractice.blogspot.com/

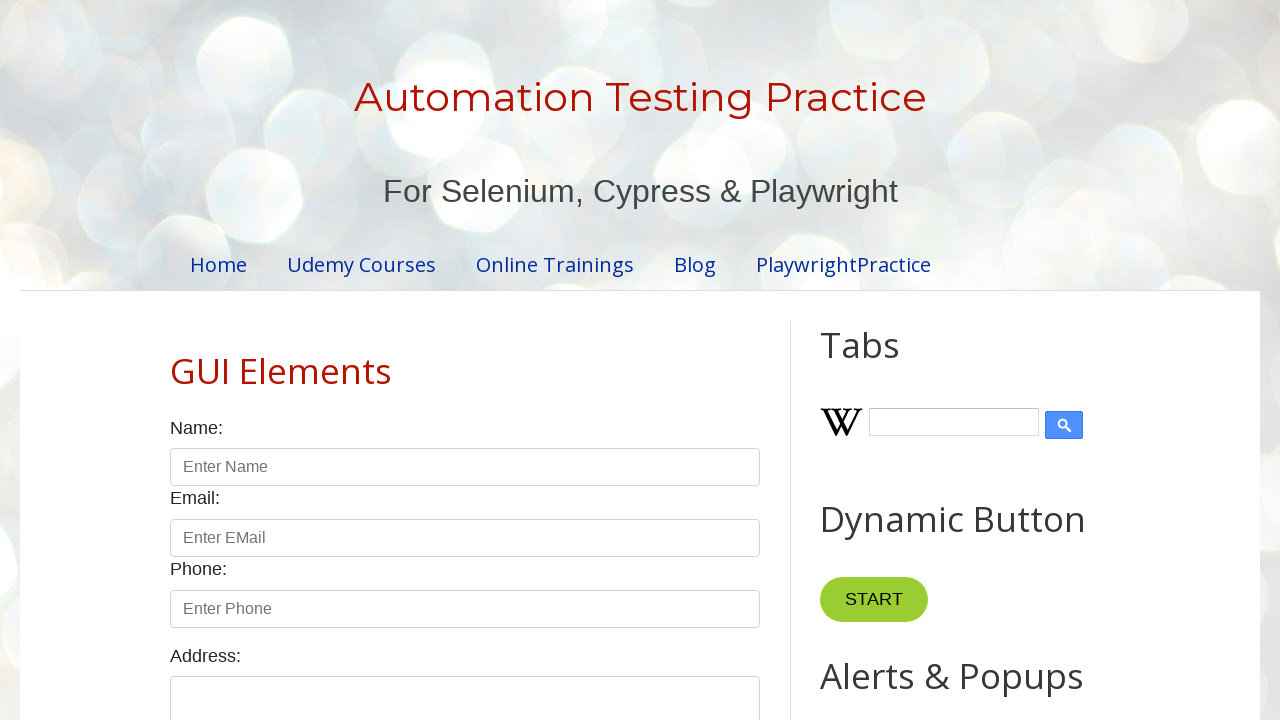

Waited for checkboxes to load on the page
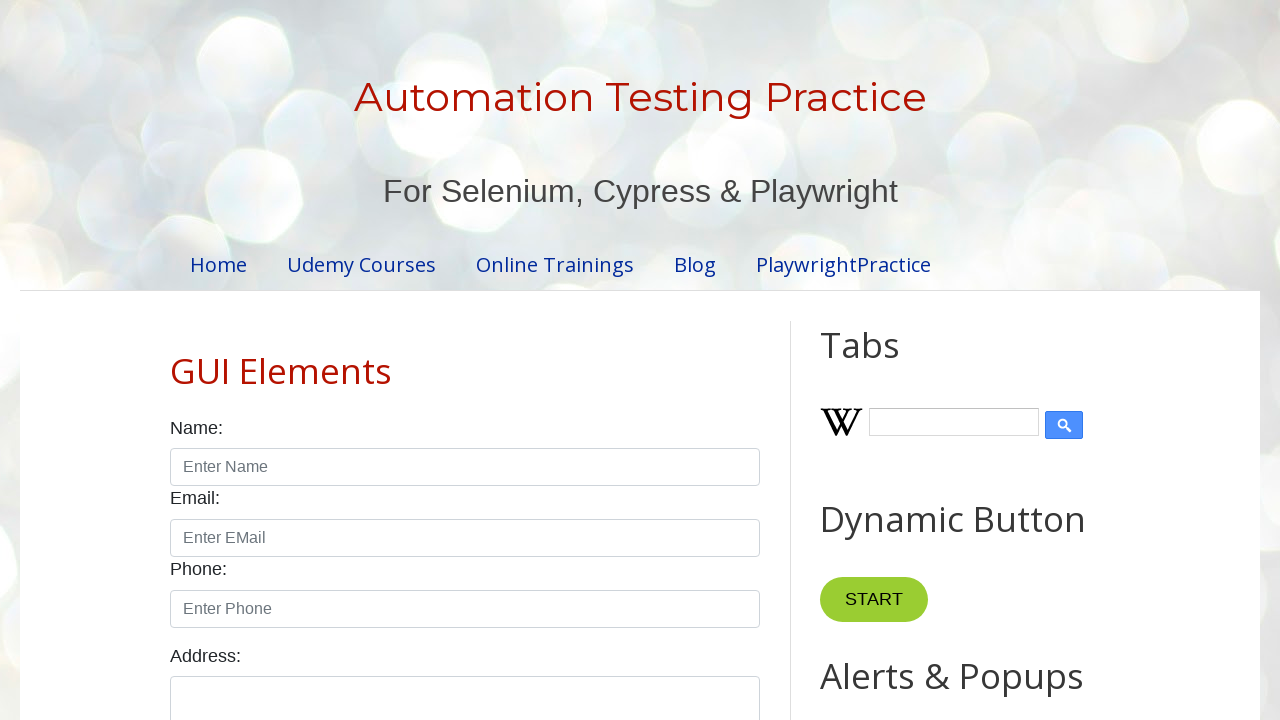

Found all checkbox elements on the page
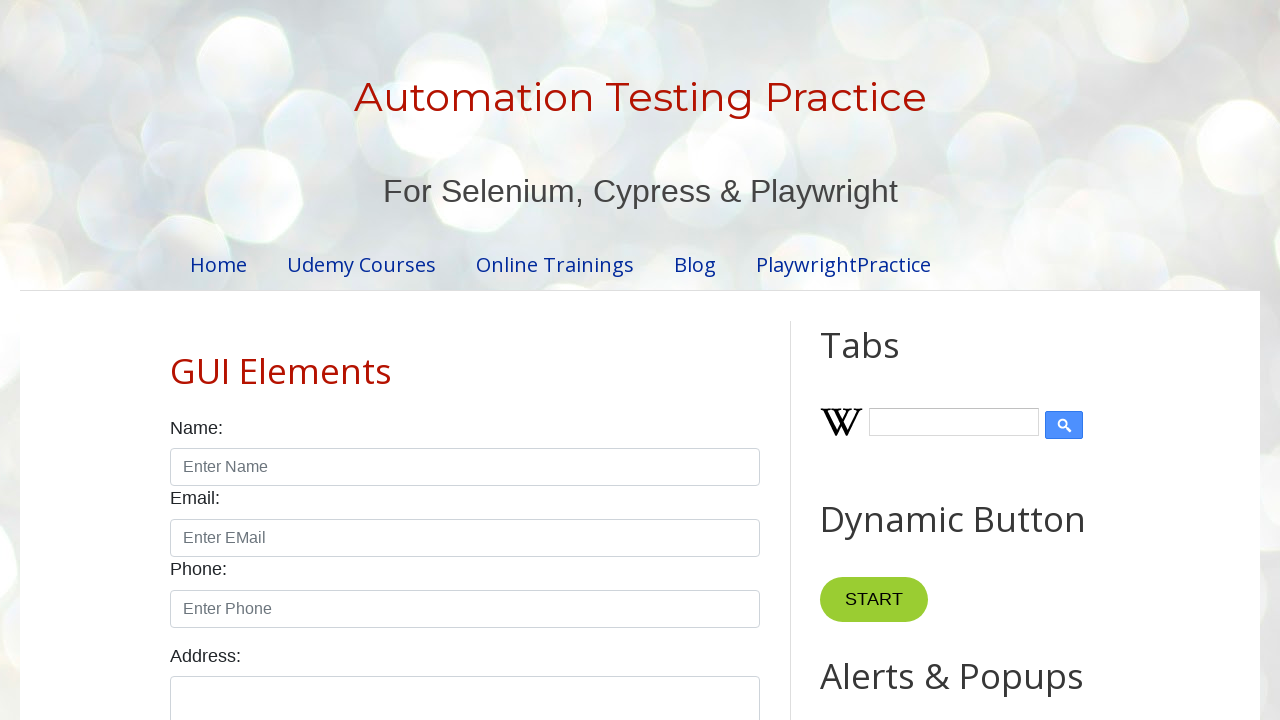

Clicked checkbox at position 1 (odd index) at (176, 360) on input.form-check-input[type='checkbox'] >> nth=0
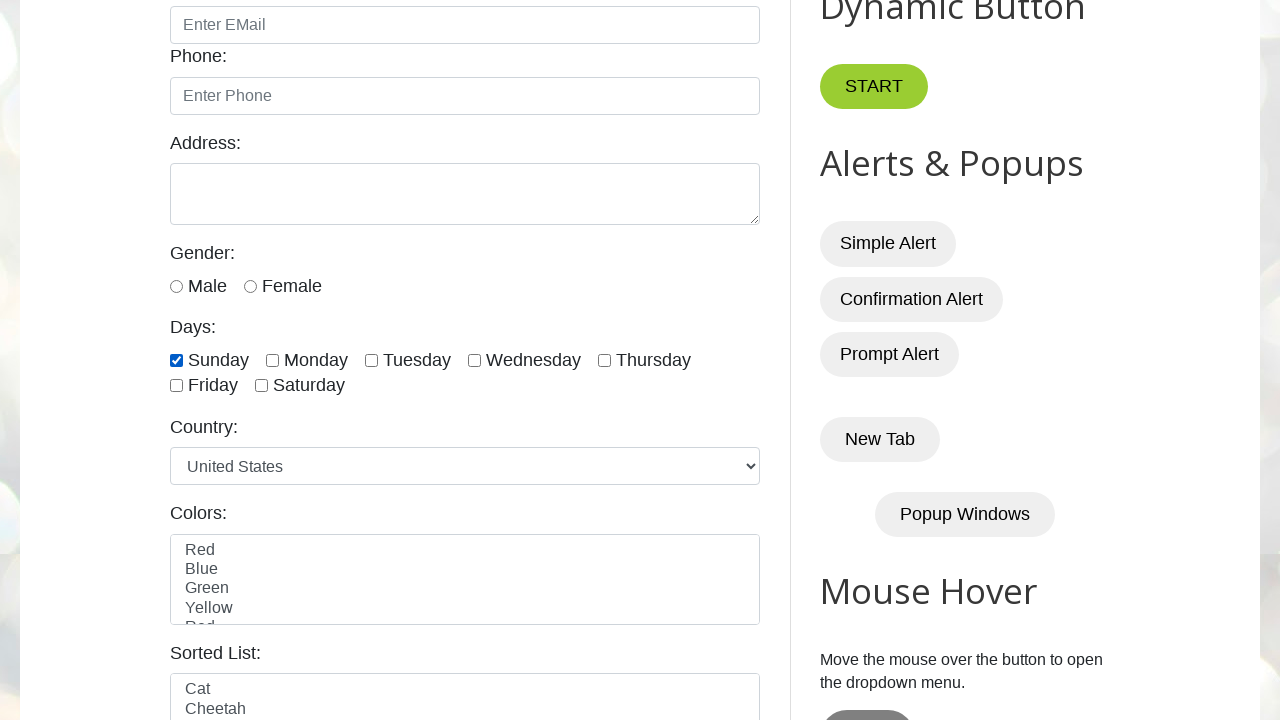

Clicked checkbox at position 3 (odd index) at (372, 360) on input.form-check-input[type='checkbox'] >> nth=2
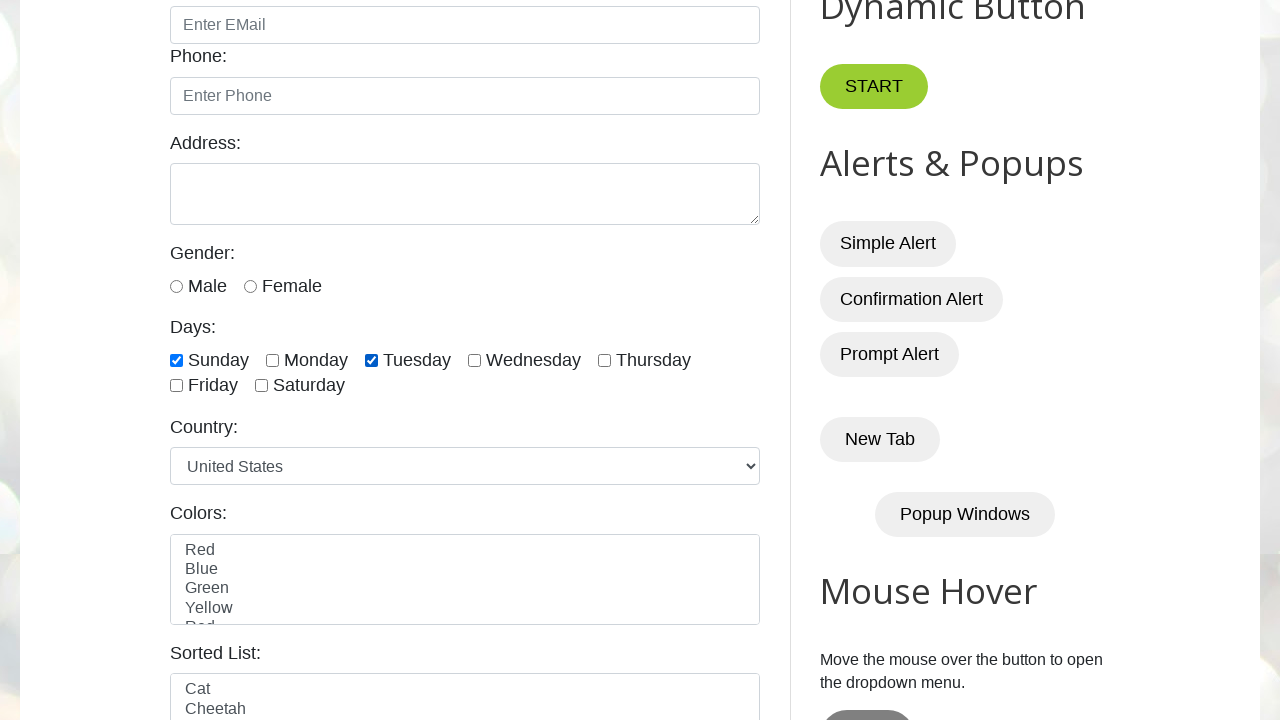

Clicked checkbox at position 5 (odd index) at (604, 360) on input.form-check-input[type='checkbox'] >> nth=4
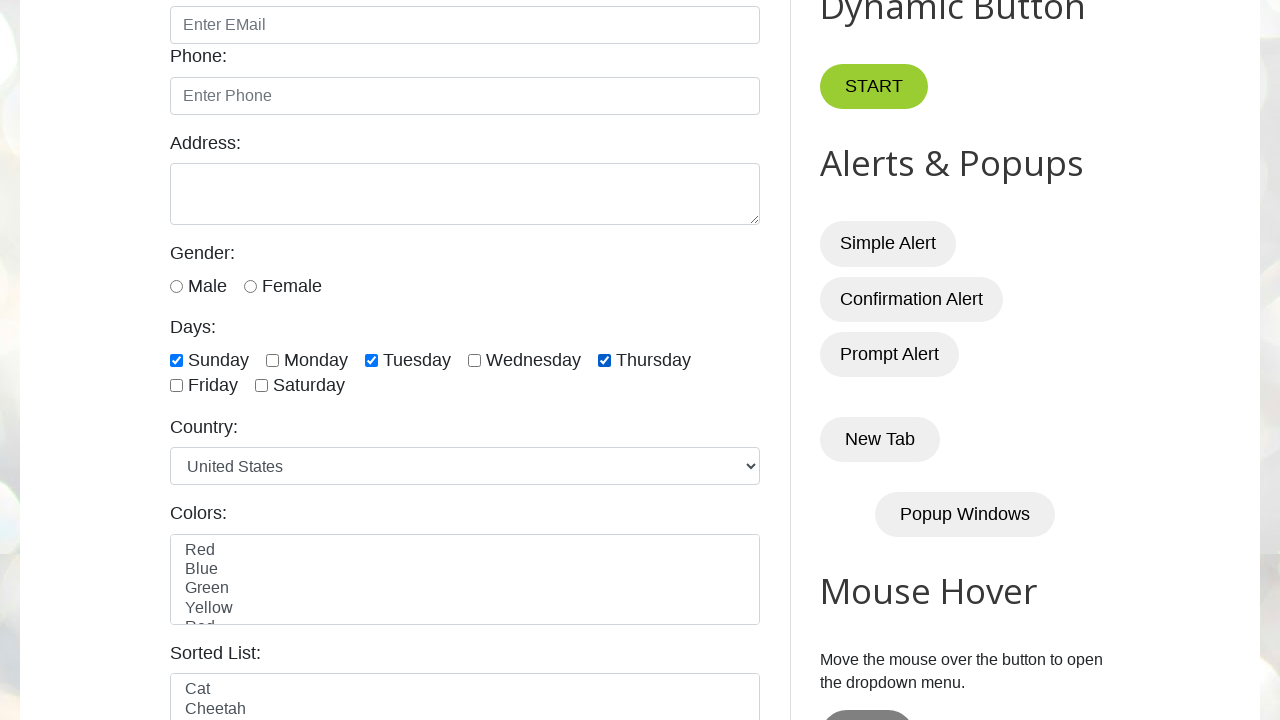

Clicked checkbox at position 7 (odd index) at (262, 386) on input.form-check-input[type='checkbox'] >> nth=6
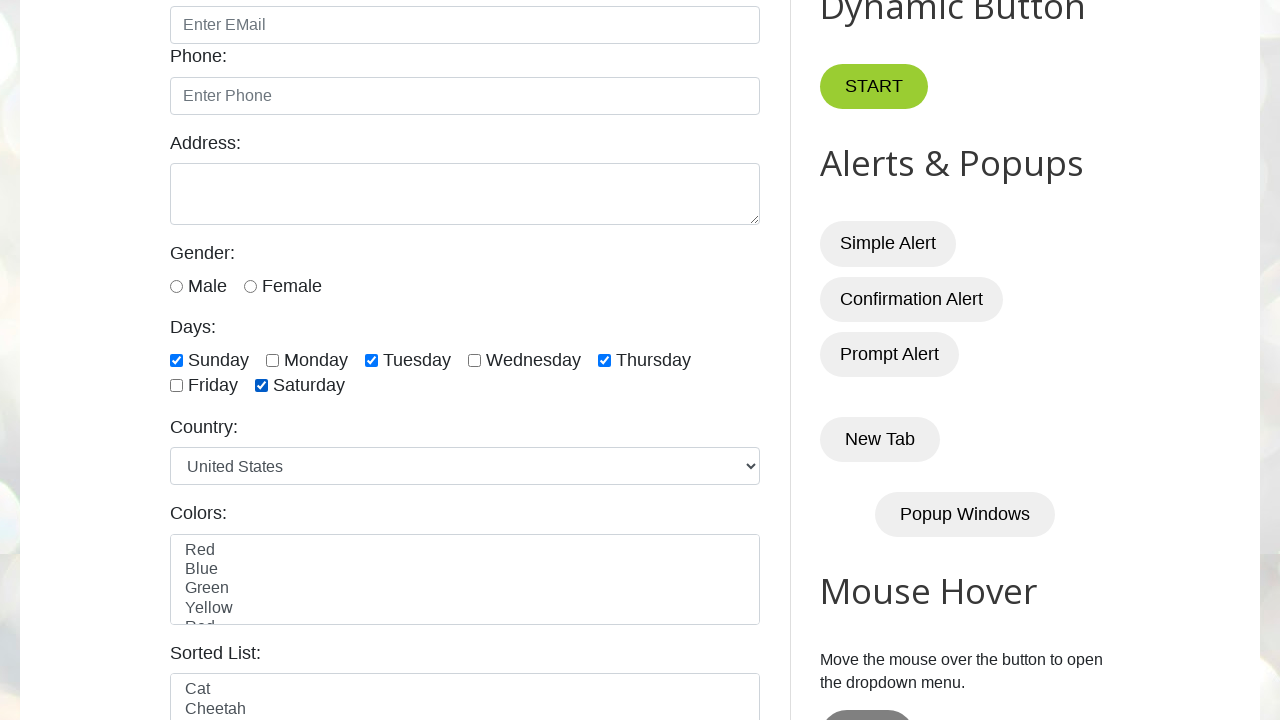

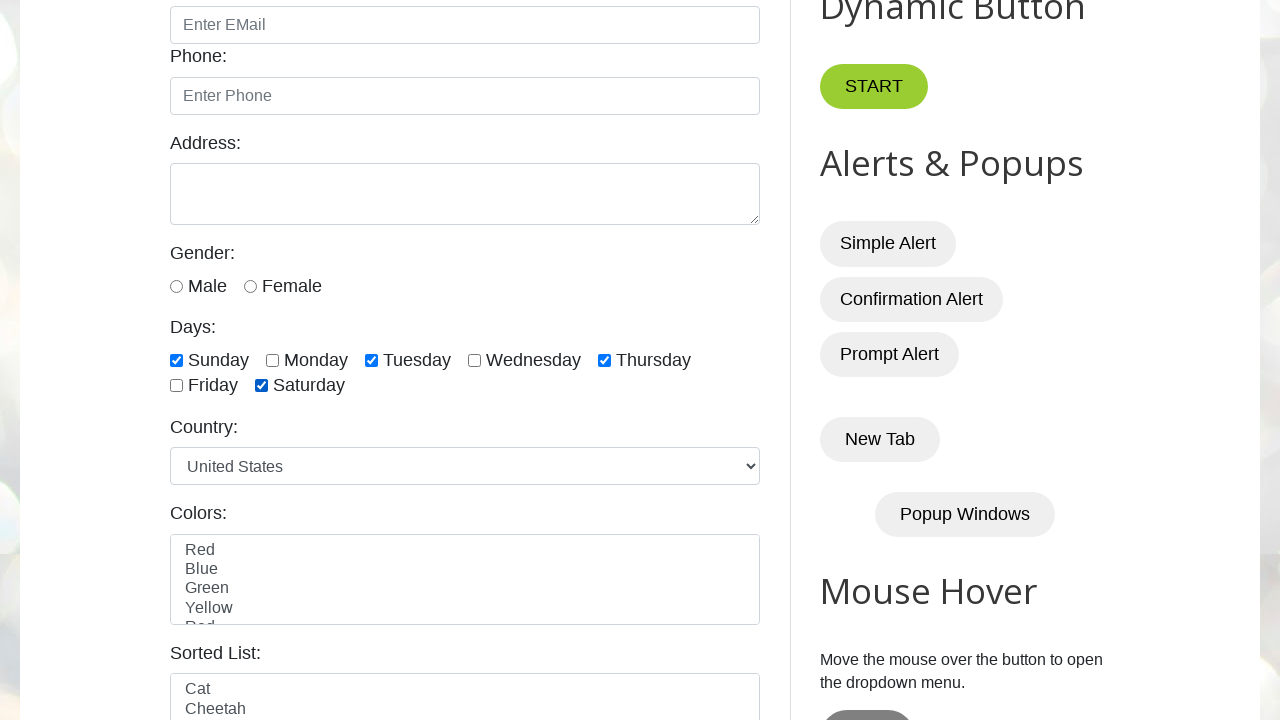